Clicks the Hire link in main content and verifies navigation to lyrics page

Starting URL: https://www.99-bottles-of-beer.net/

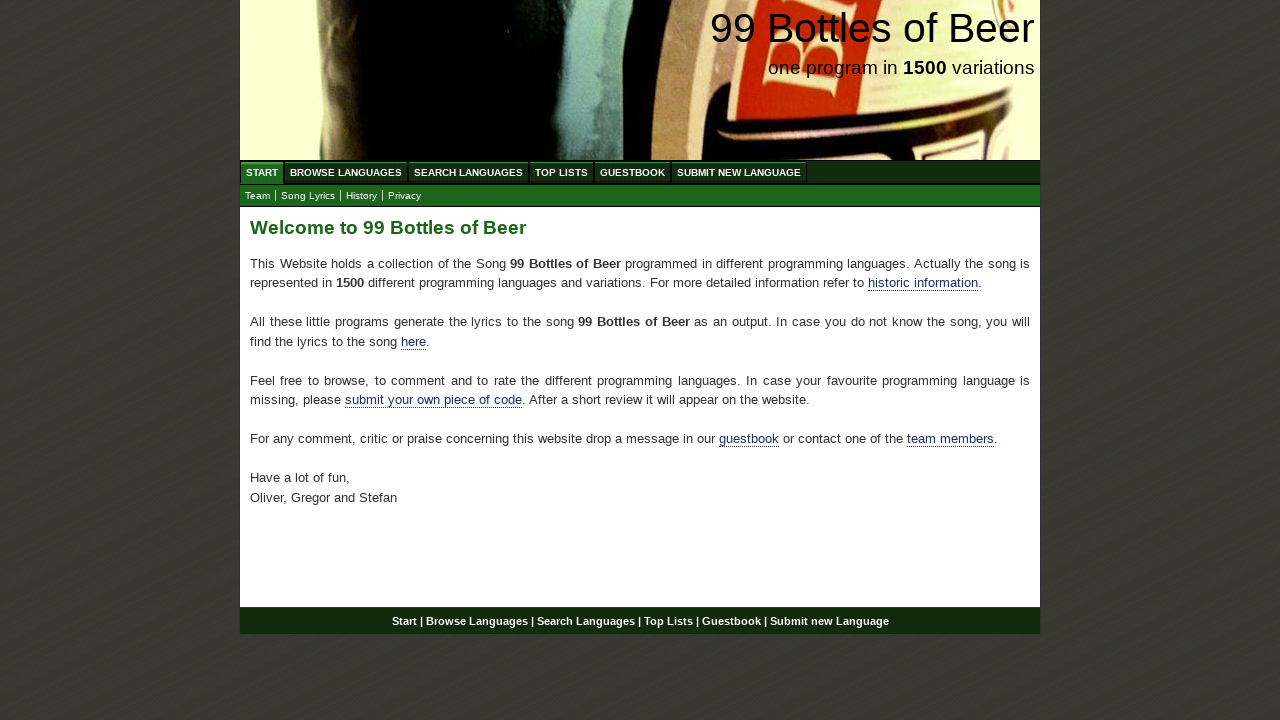

Clicked the Hire link in main content at (414, 341) on xpath=//div[@id='main']//a[@href='./lyrics.html']
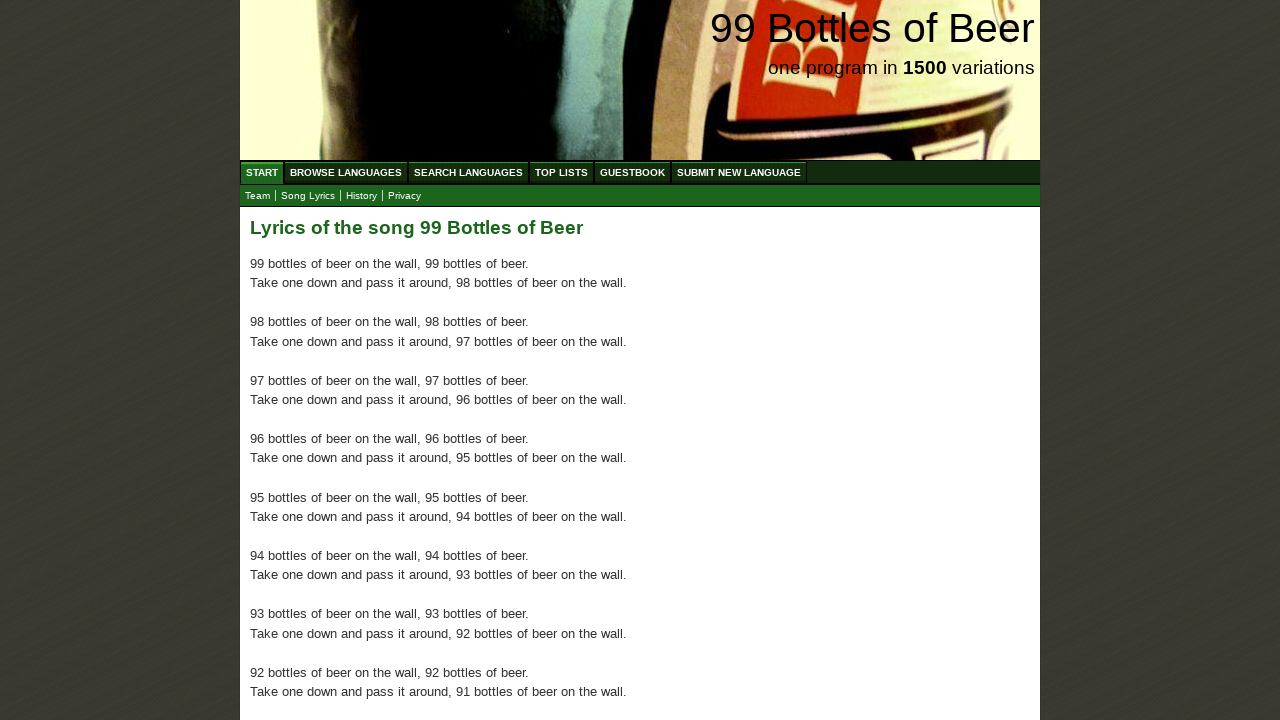

Verified navigation to lyrics page
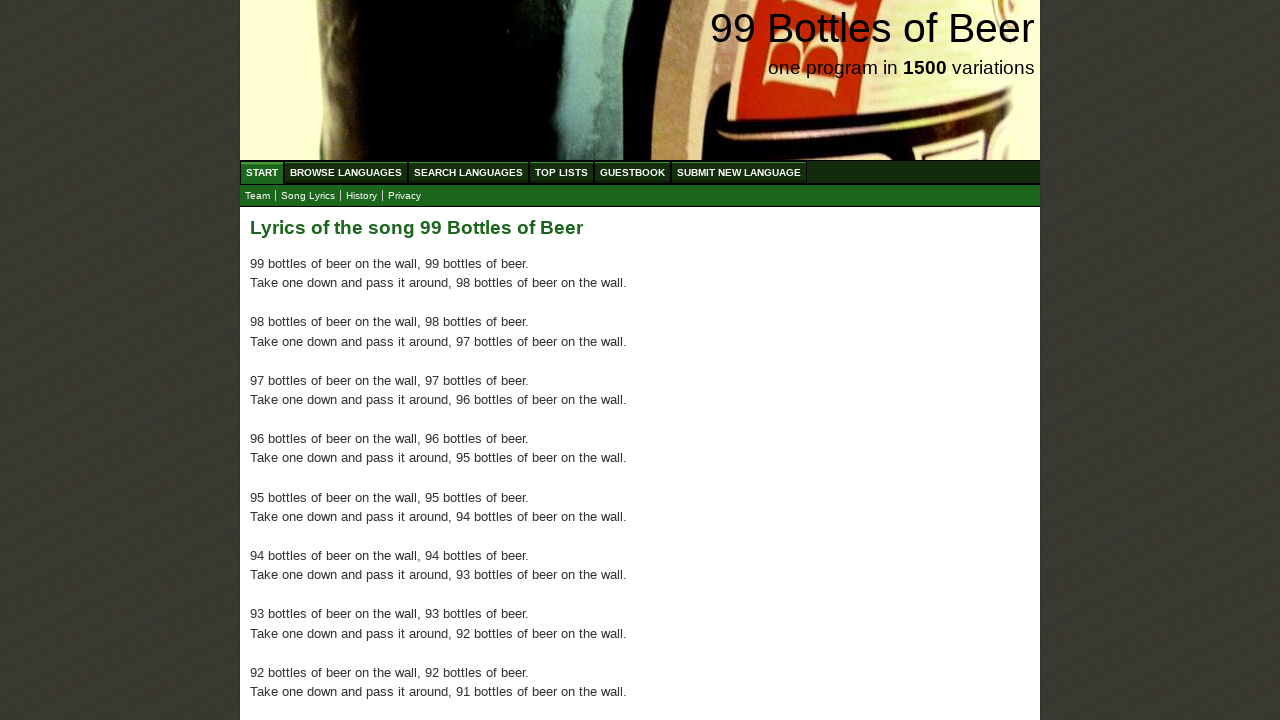

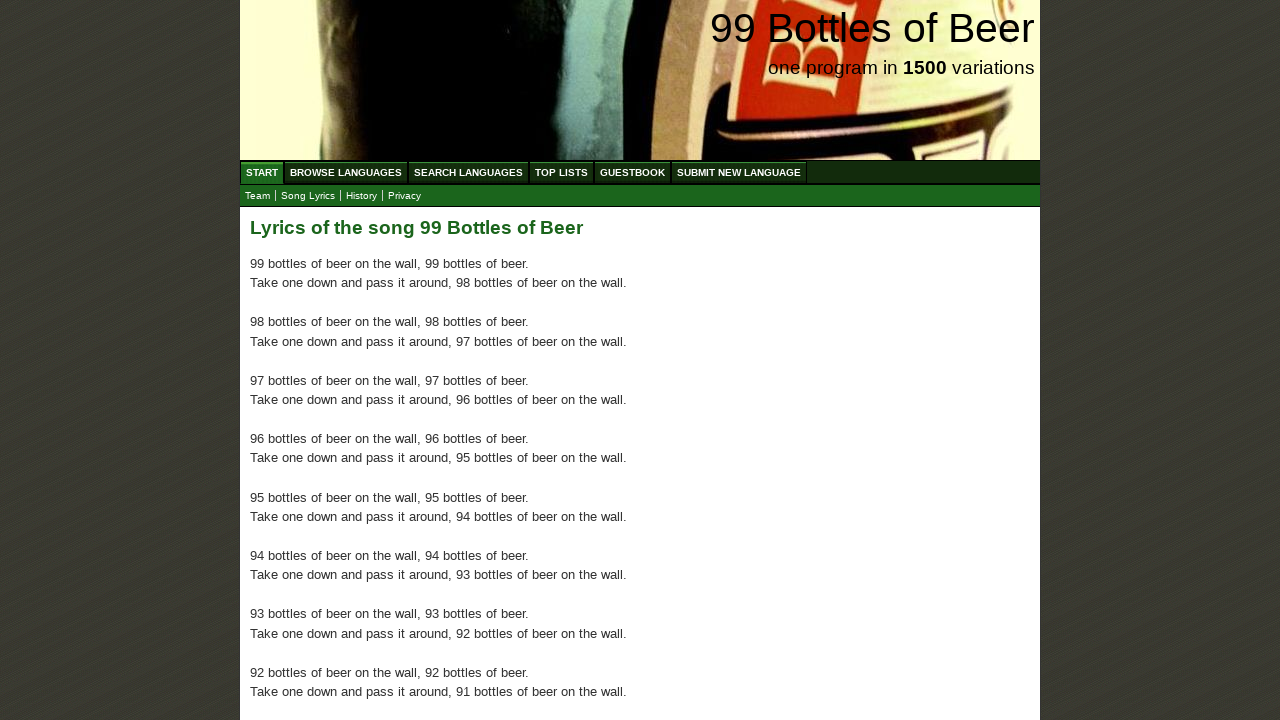